Tests an e-commerce product search and cart functionality by searching for products, validating search results, and adding items to cart

Starting URL: https://rahulshettyacademy.com/seleniumPractise/#/

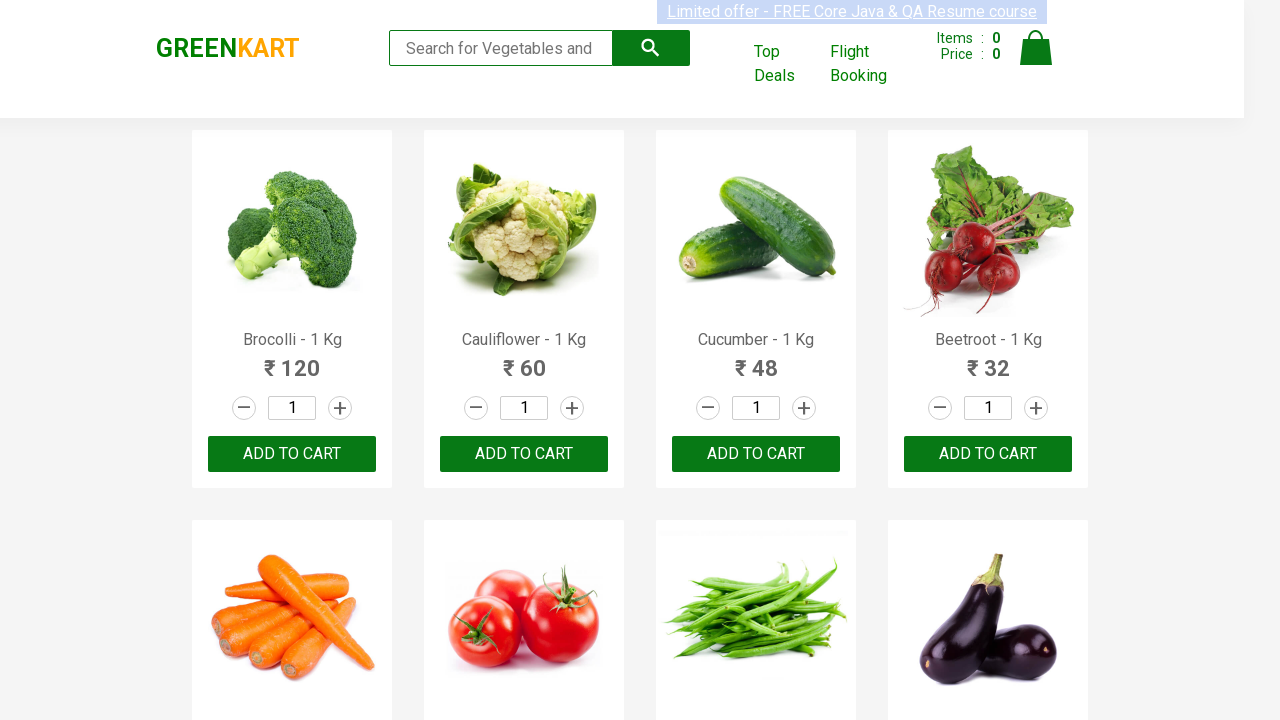

Filled search field with 'ca' to filter products on .search-keyword
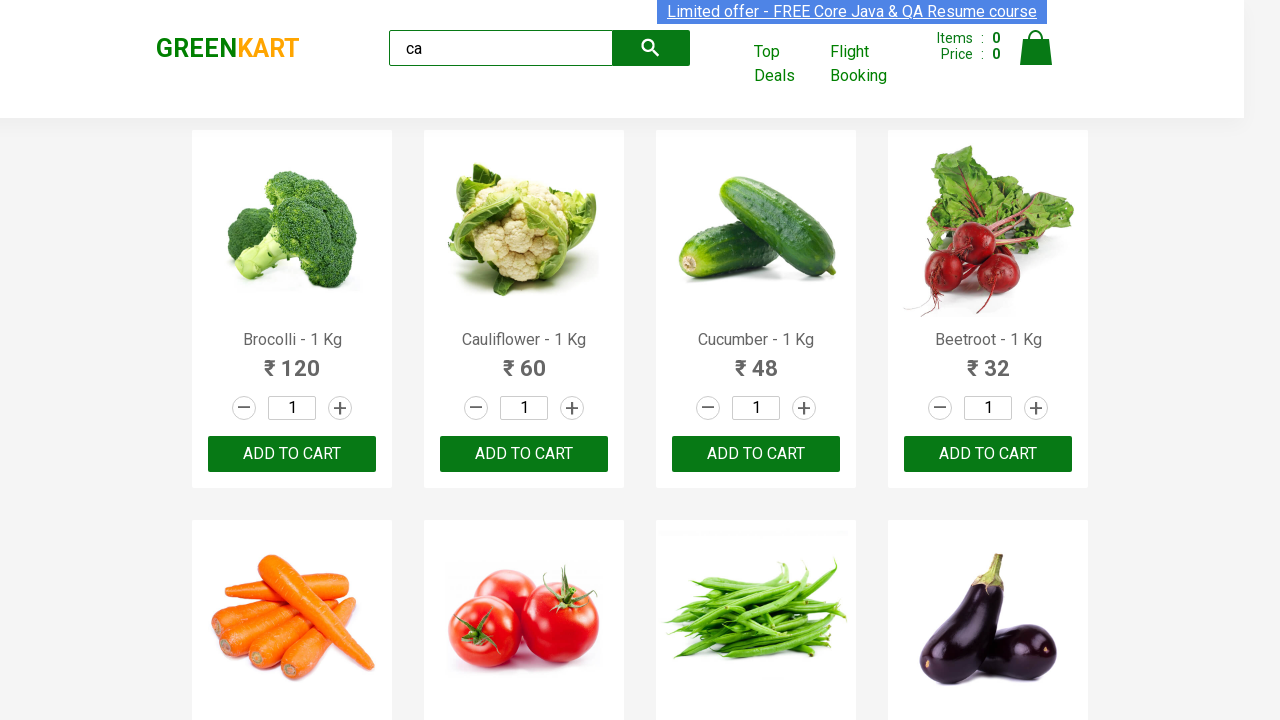

Waited 2 seconds for products to filter
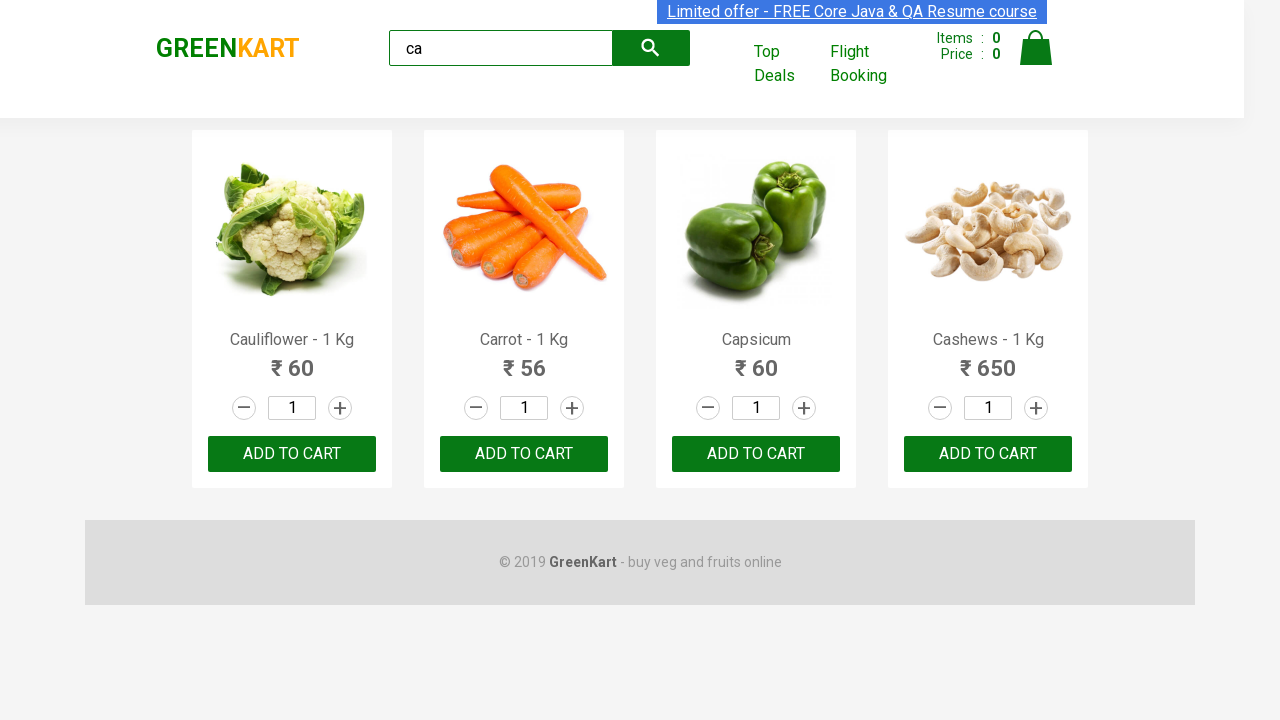

Verified 4 visible products are displayed
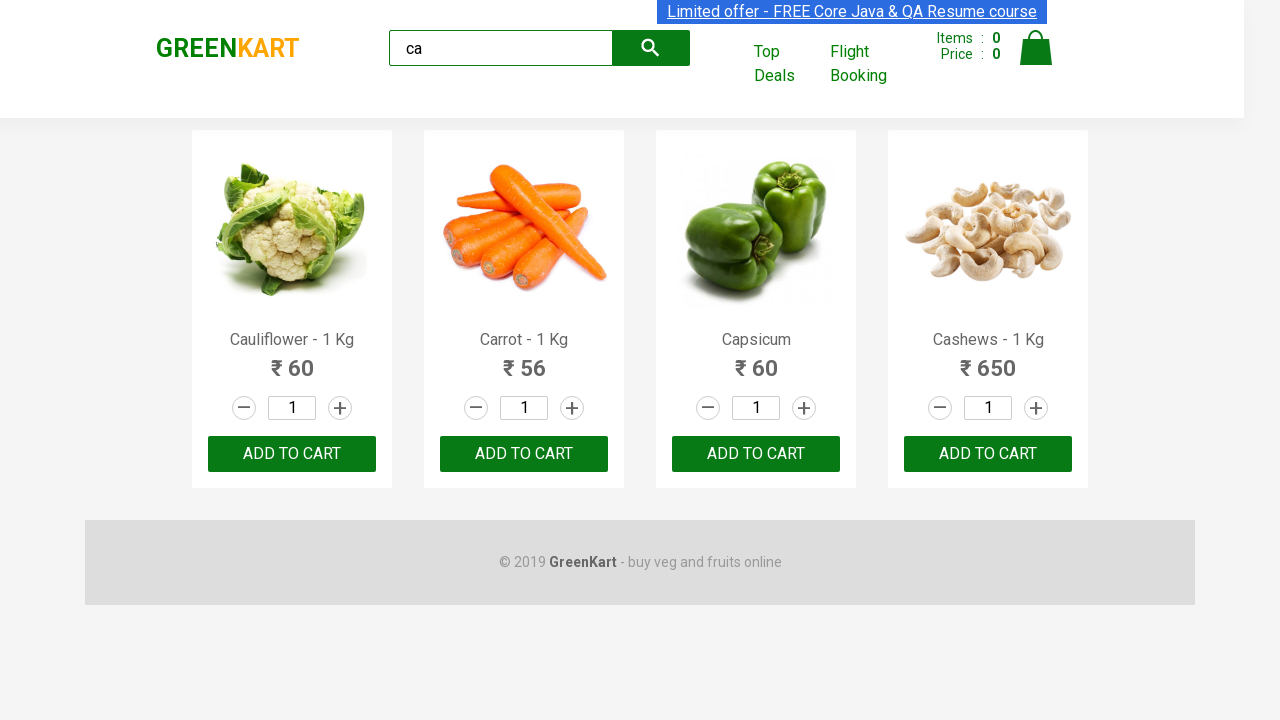

Verified total product count is 4 using parent-child chaining
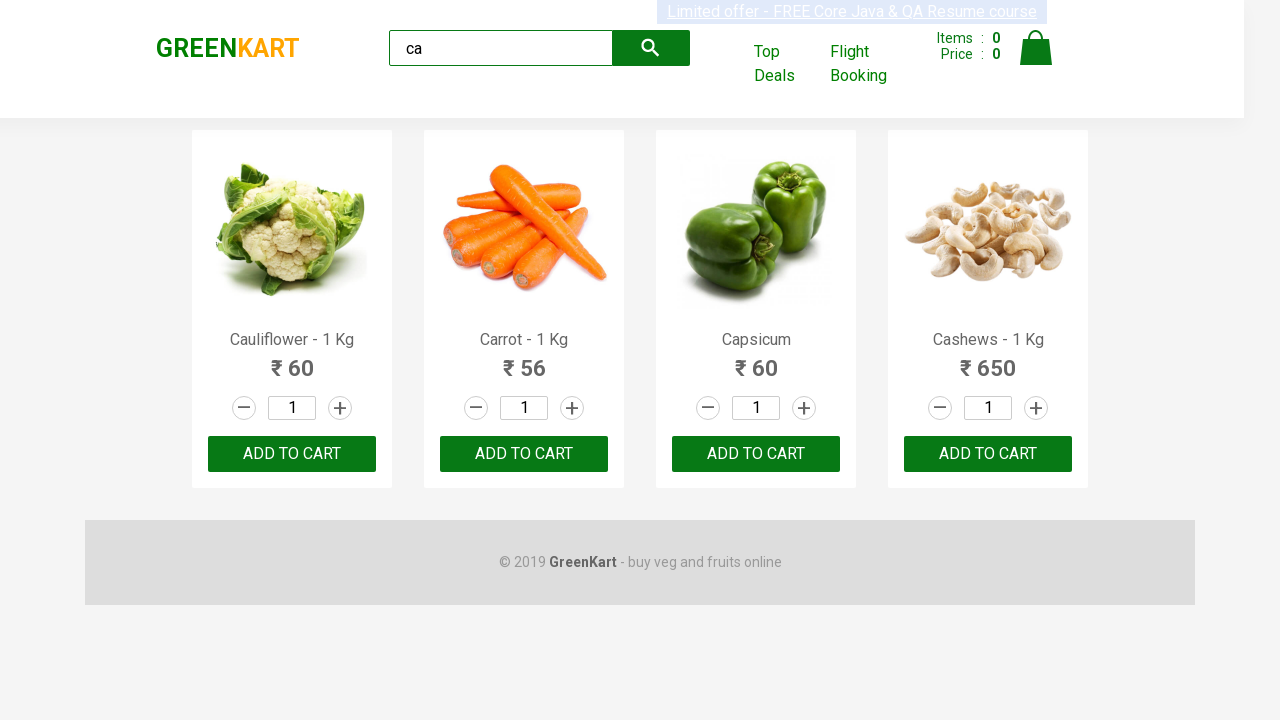

Clicked 'ADD TO CART' button on the second product at (524, 454) on .products >> .product >> nth=1 >> internal:text="ADD TO CART"i
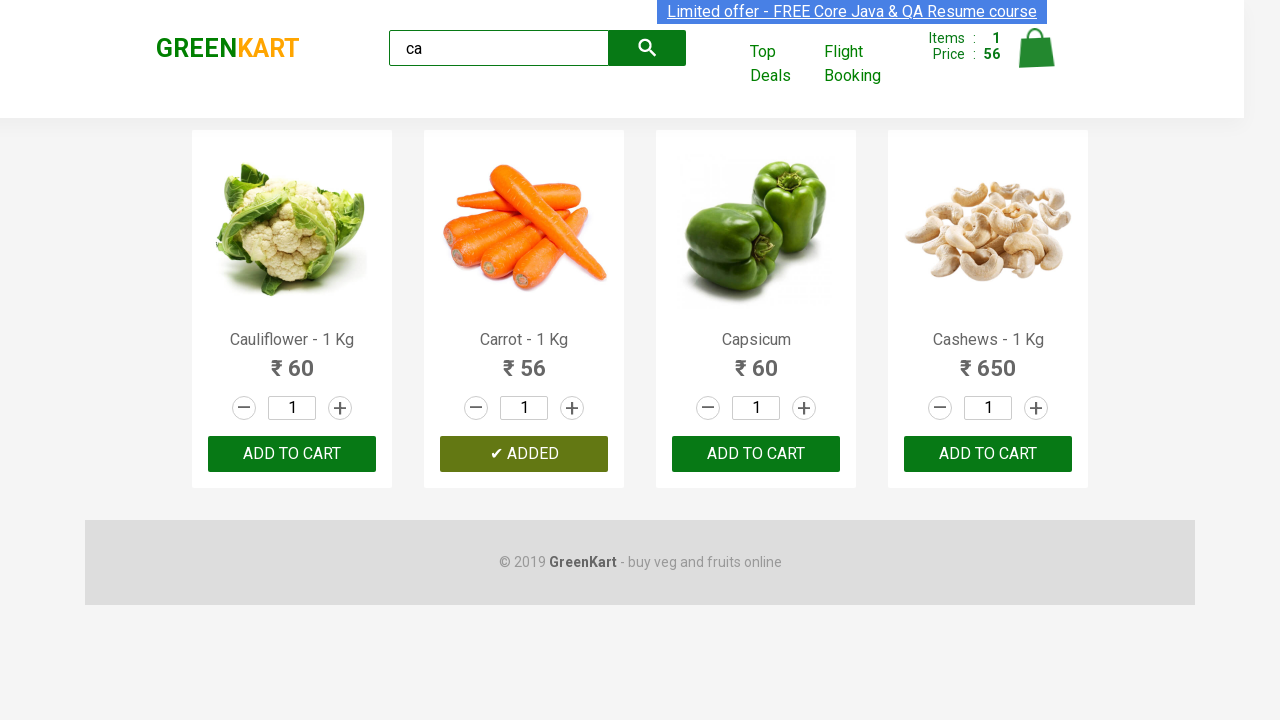

Clicked 'ADD TO CART' button on the second-to-last product at (756, 454) on .products >> .product >> nth=2 >> .product-action > button
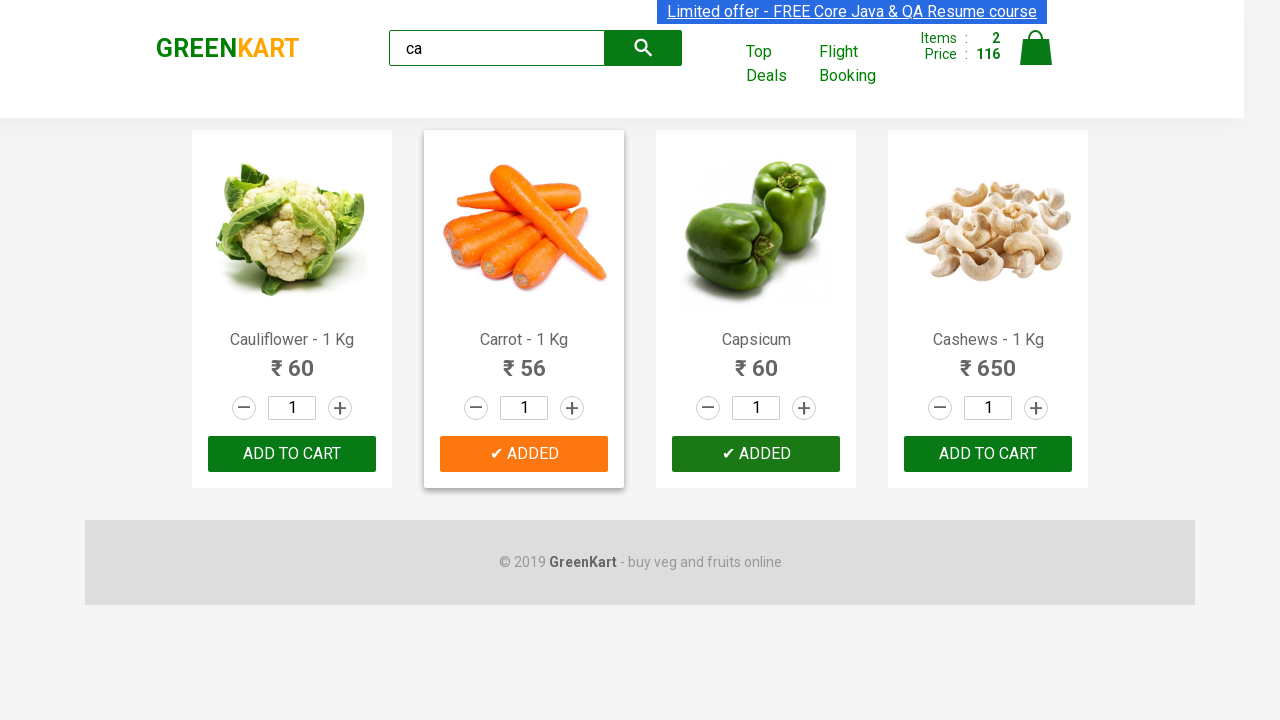

Found and clicked 'ADD TO CART' for Cashews product at (988, 454) on .products >> .product >> nth=3 >> button
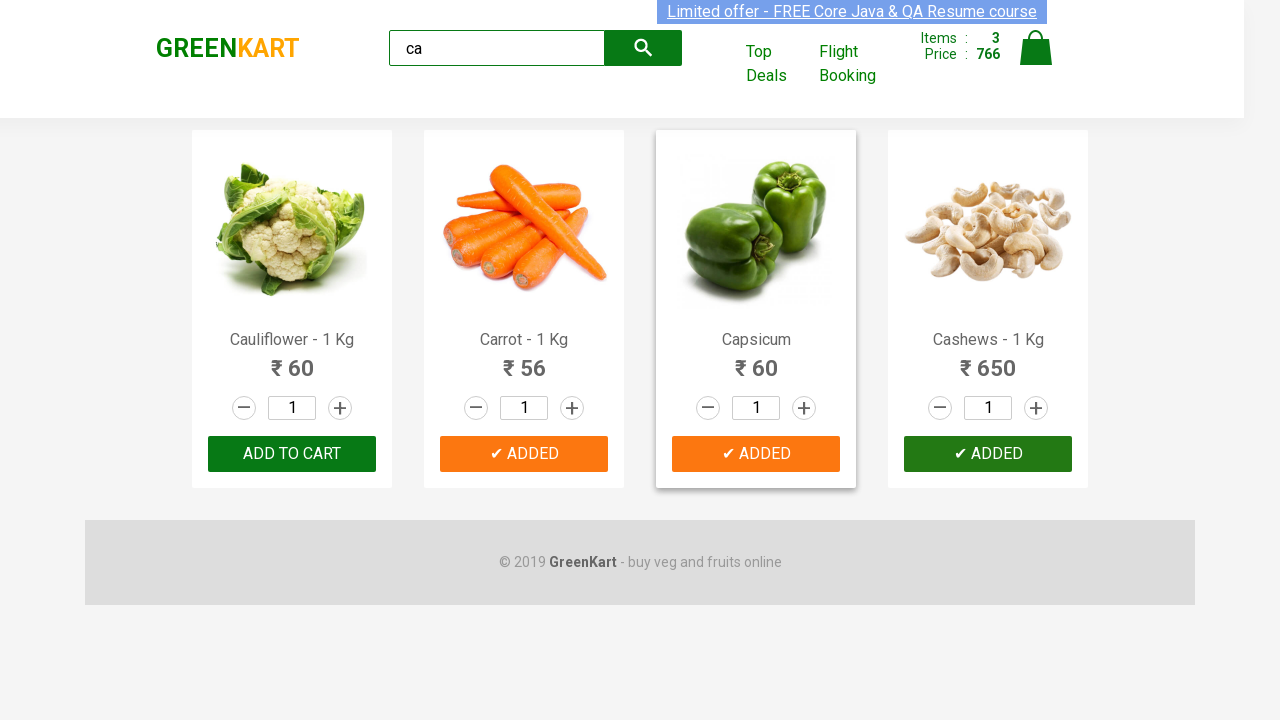

Verified brand name is 'GREENKART'
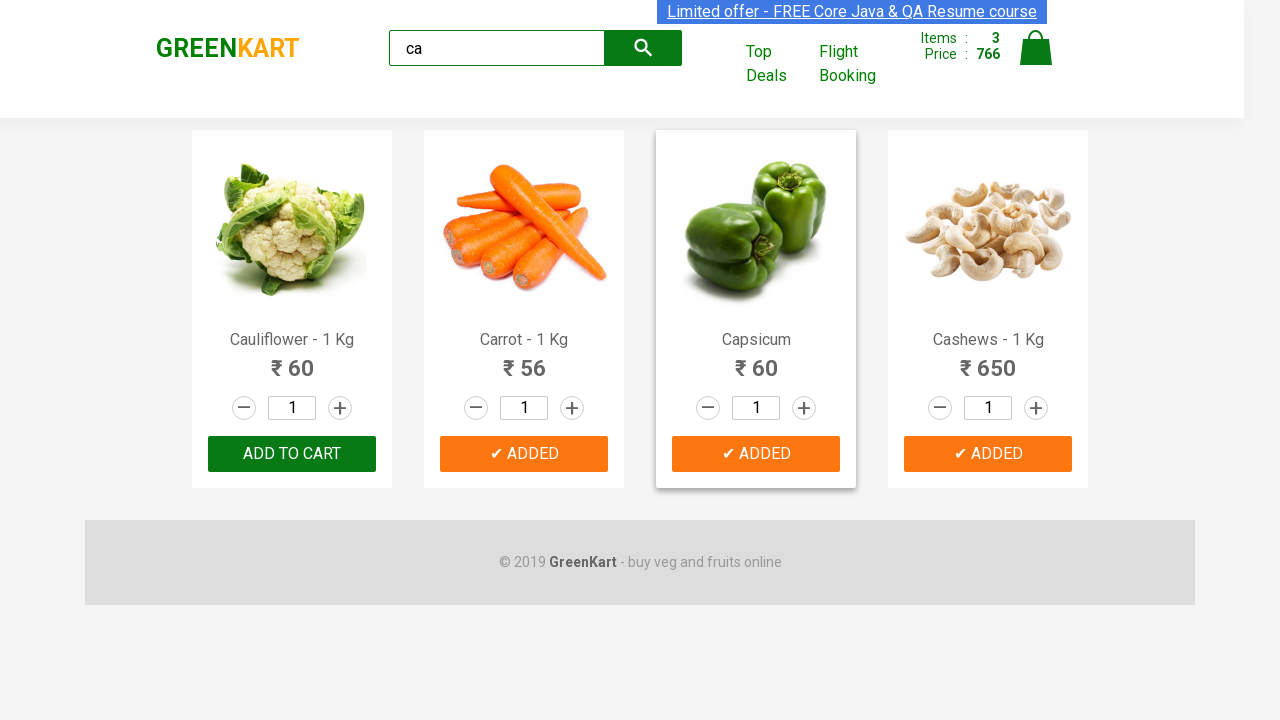

Waited 1 second for final demonstration
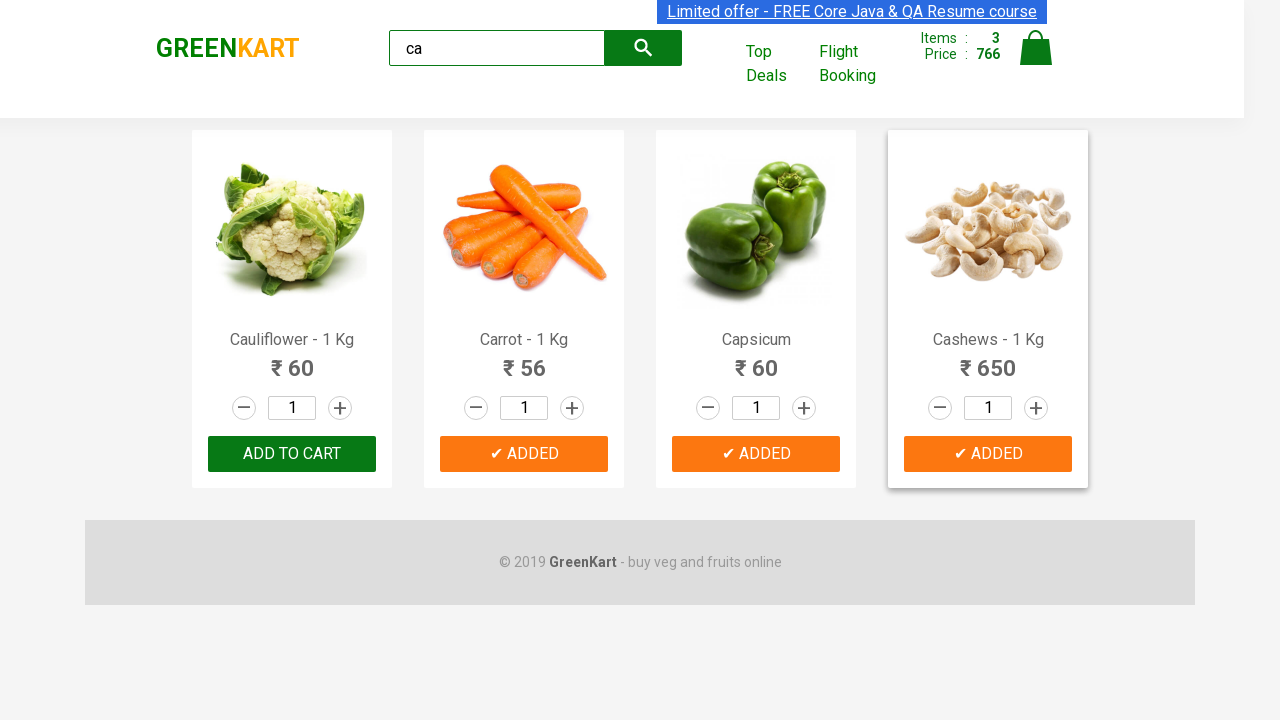

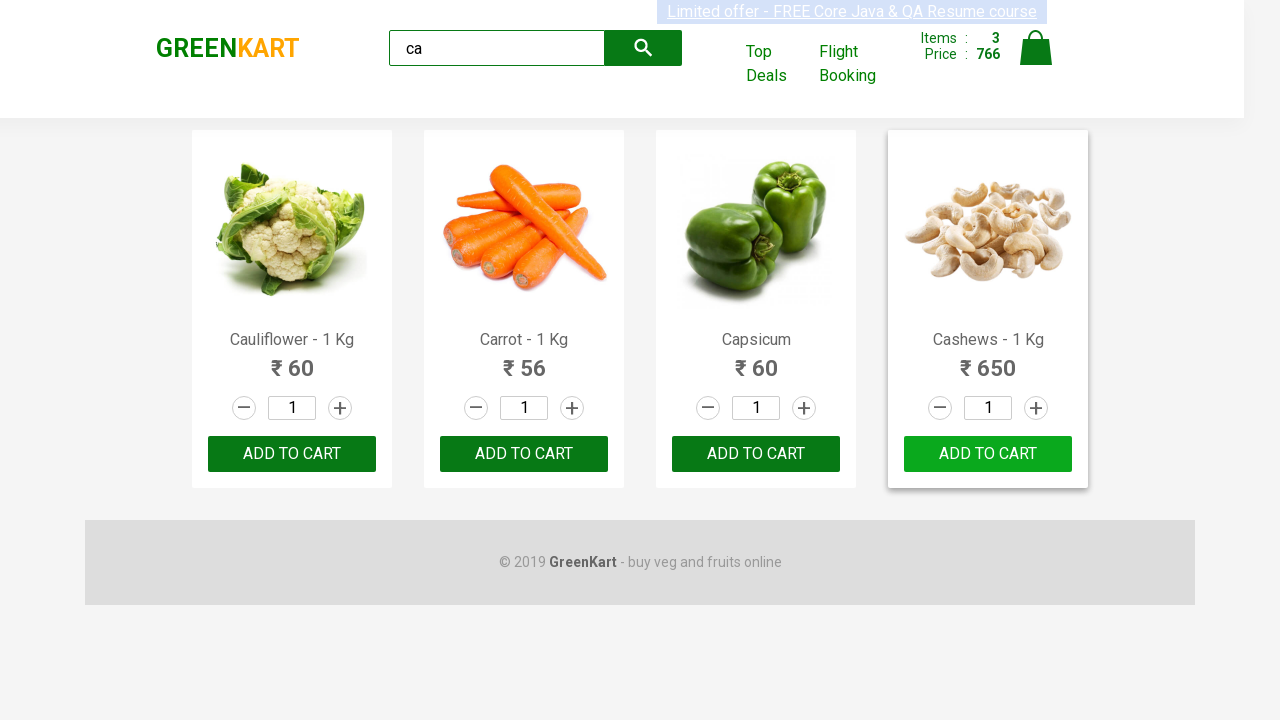